Tests multi-window handling functionality by opening new windows, switching between them, counting opened tabs, and closing all windows except the primary one

Starting URL: https://www.leafground.com/window.xhtml

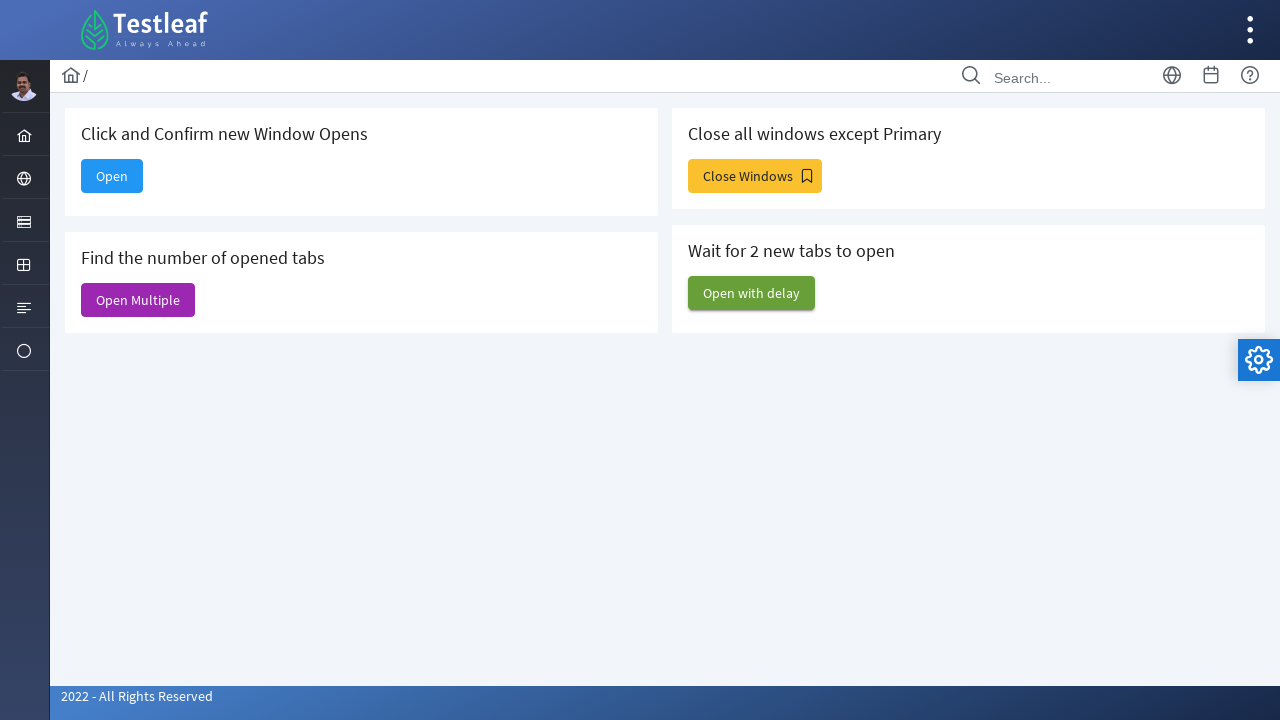

Clicked button to open new window at (112, 176) on xpath=//*[@id='j_idt88:new']
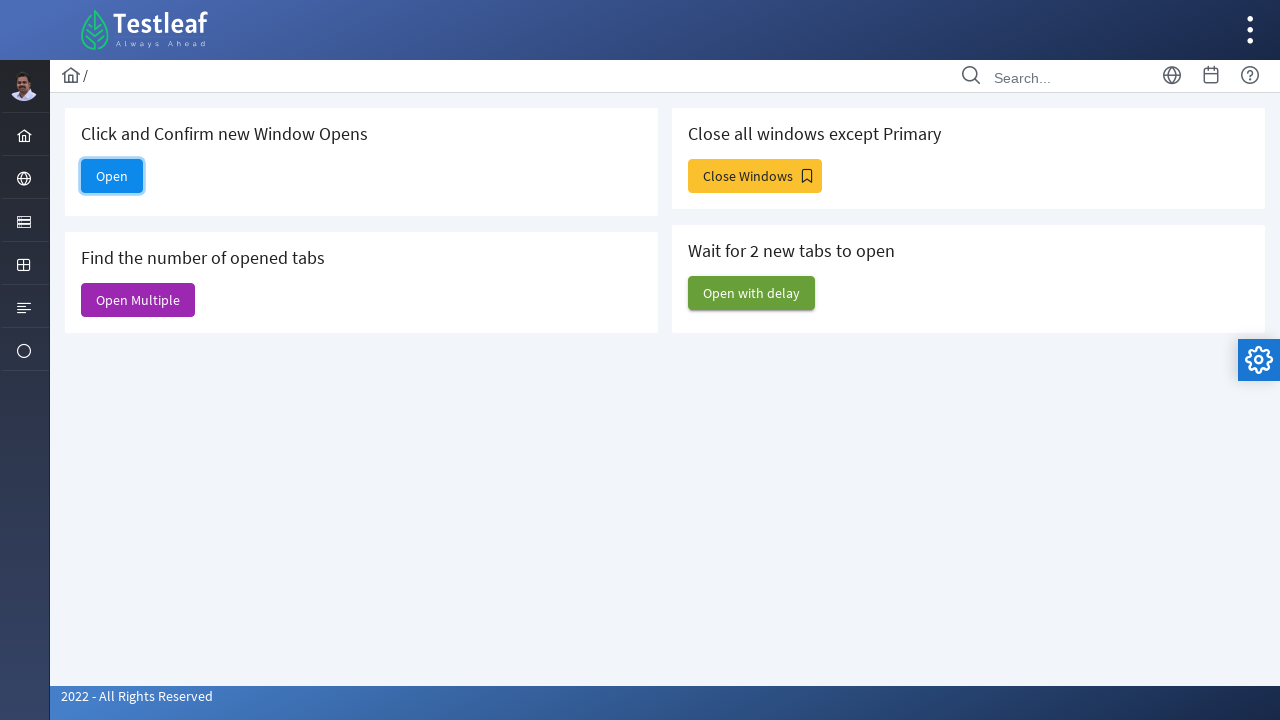

Waited for new window to open
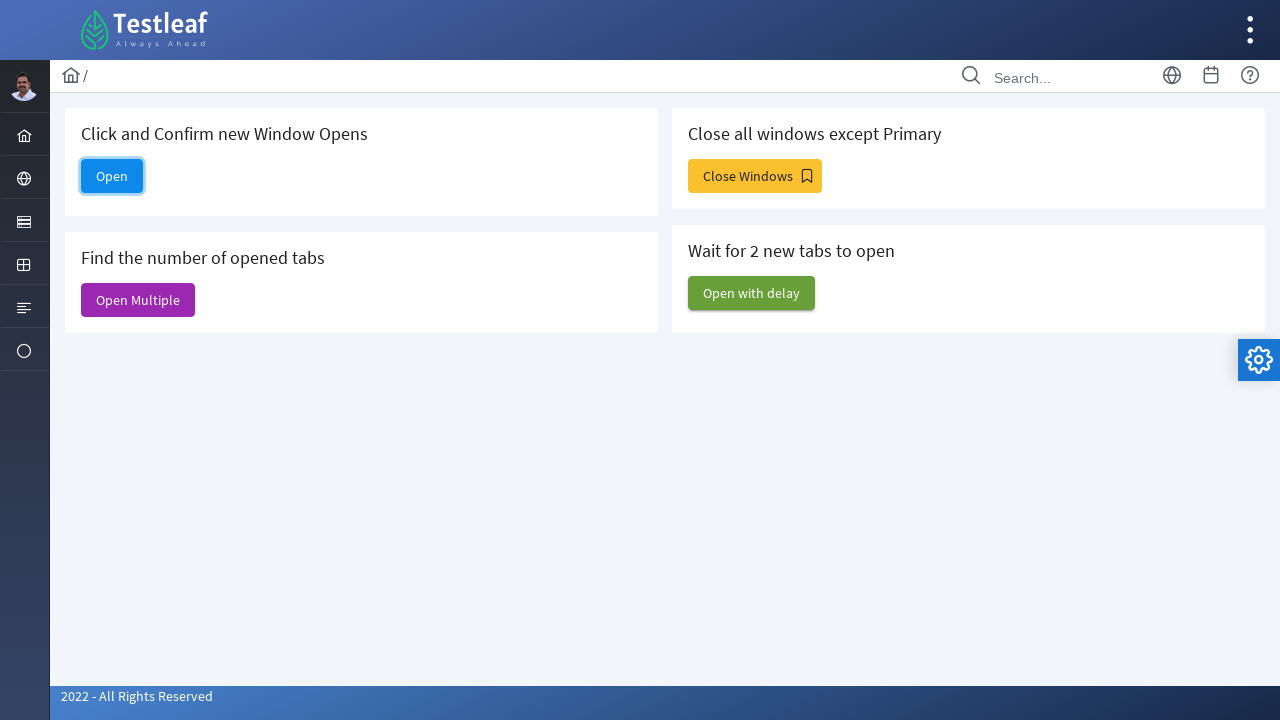

Retrieved all open pages, count: 5
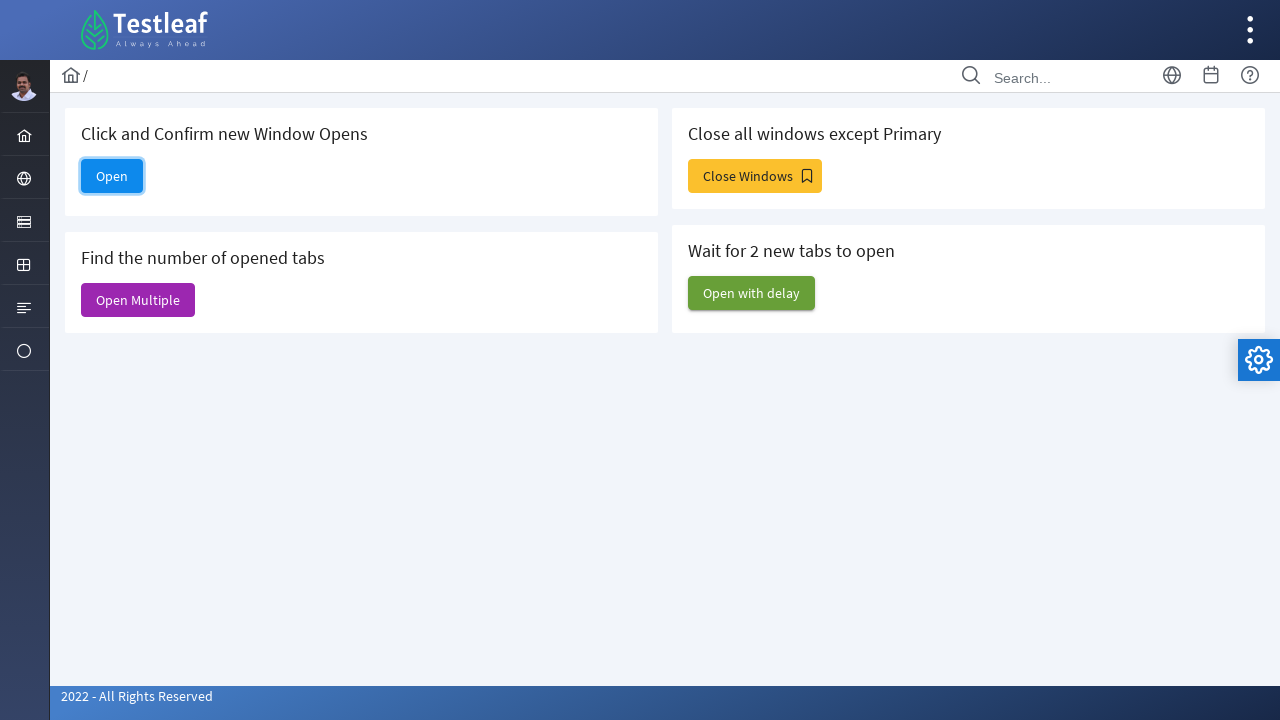

Closed the newly opened window
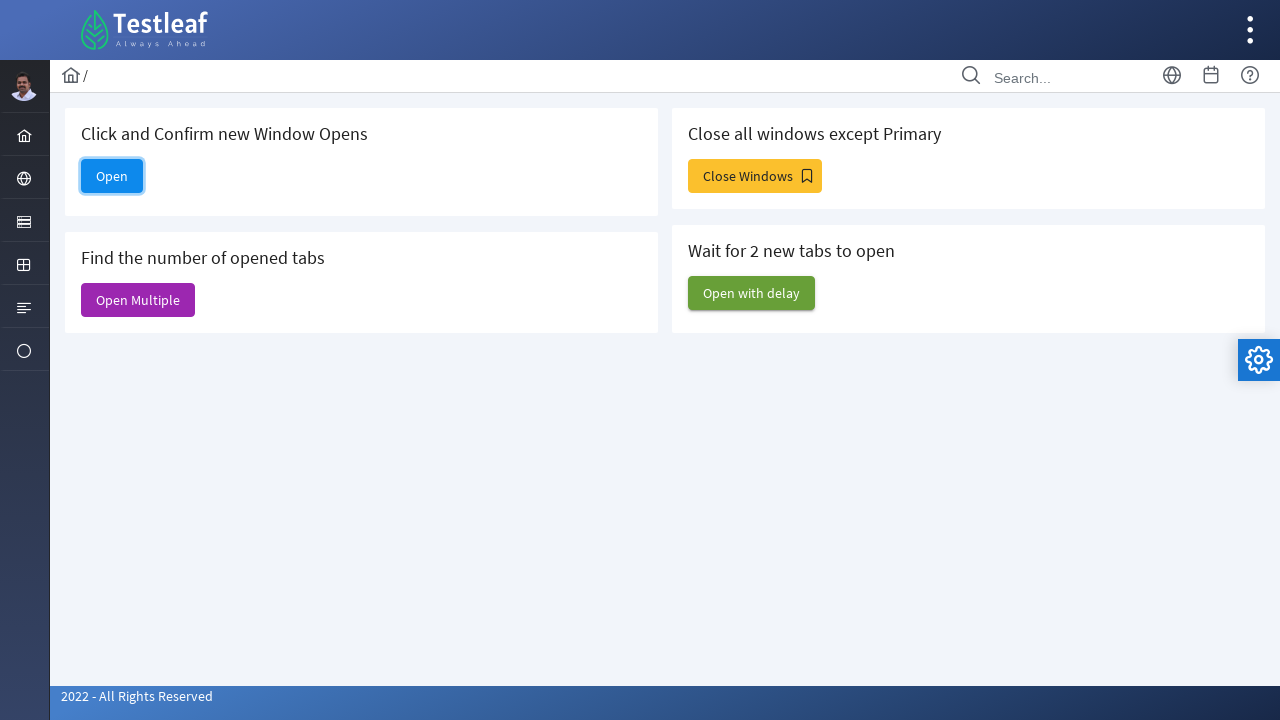

Verified primary page is active by checking button visibility
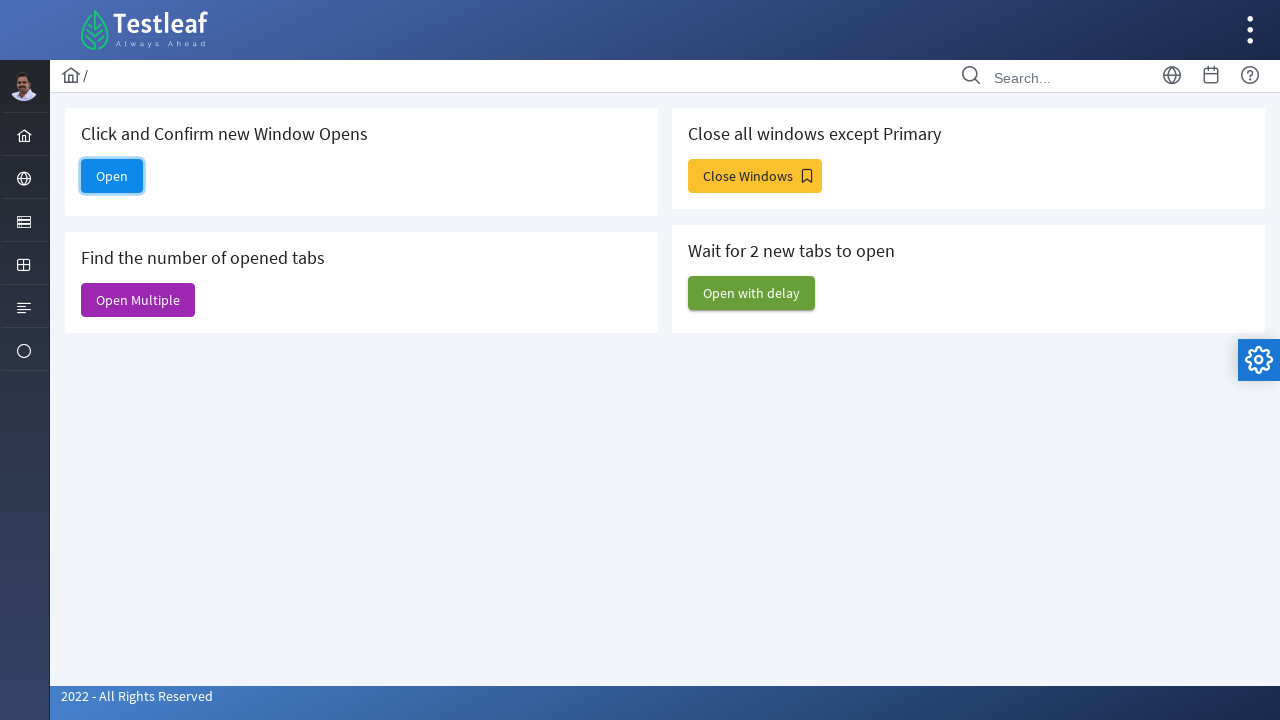

Clicked button to open multiple windows at (138, 300) on xpath=//*[@id='j_idt88:j_idt91']/span
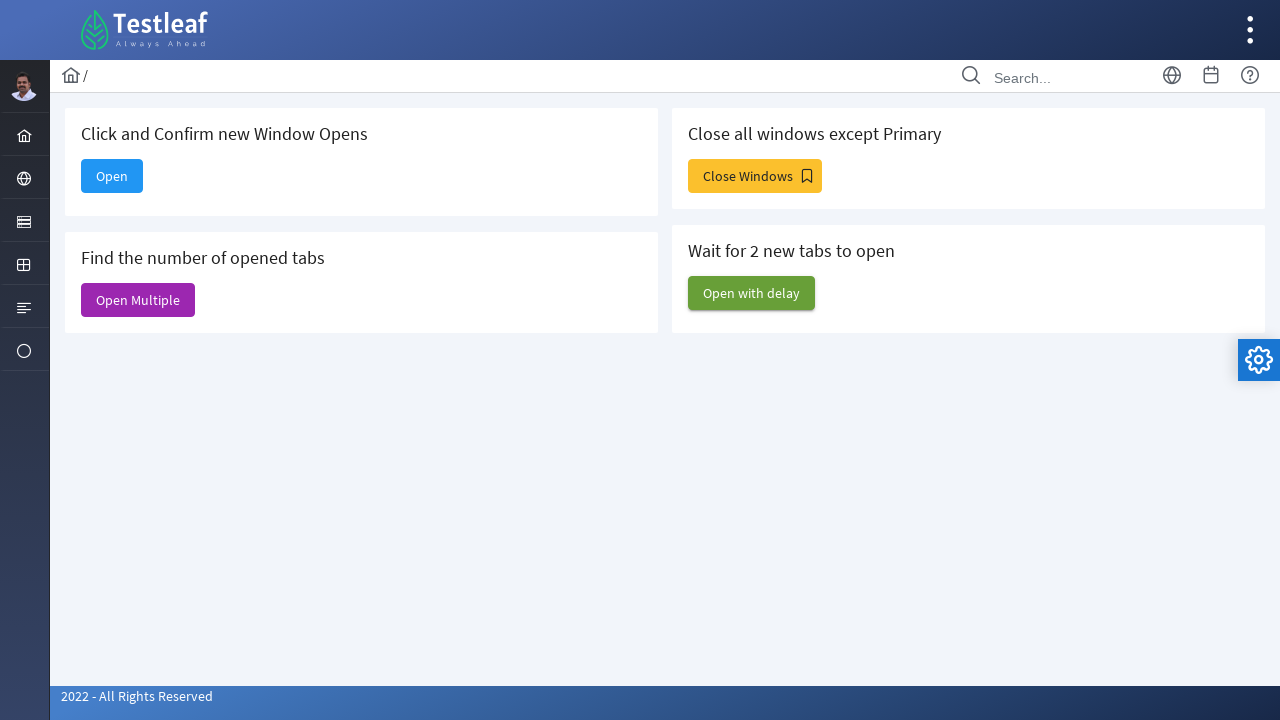

Waited for multiple windows to open
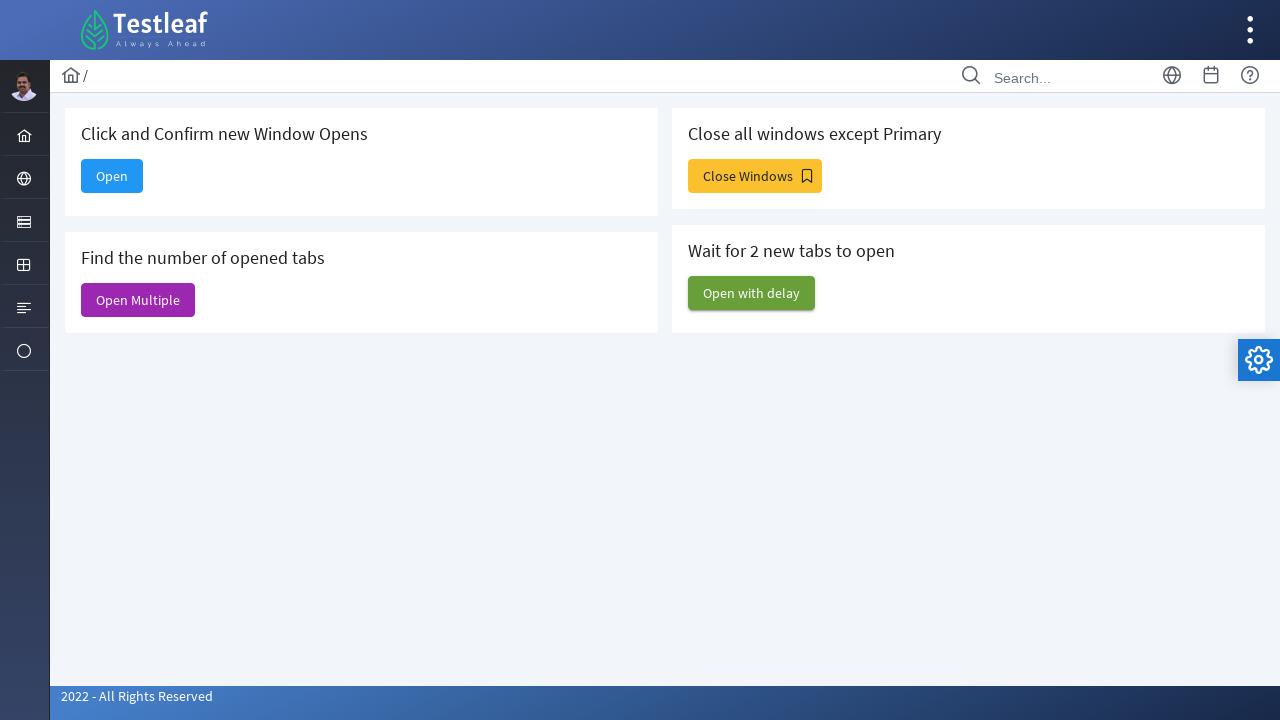

Clicked button to open additional windows at (807, 176) on xpath=//*[@id='j_idt88:j_idt93']/span
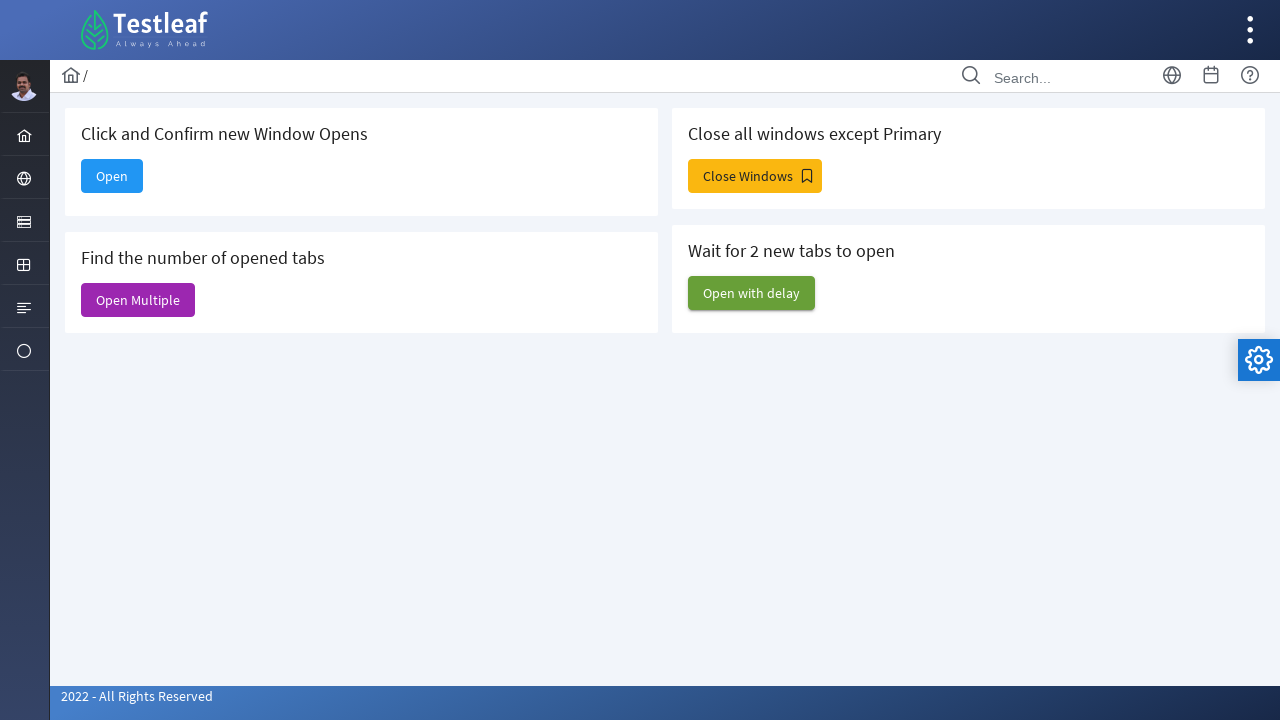

Waited for additional windows to open
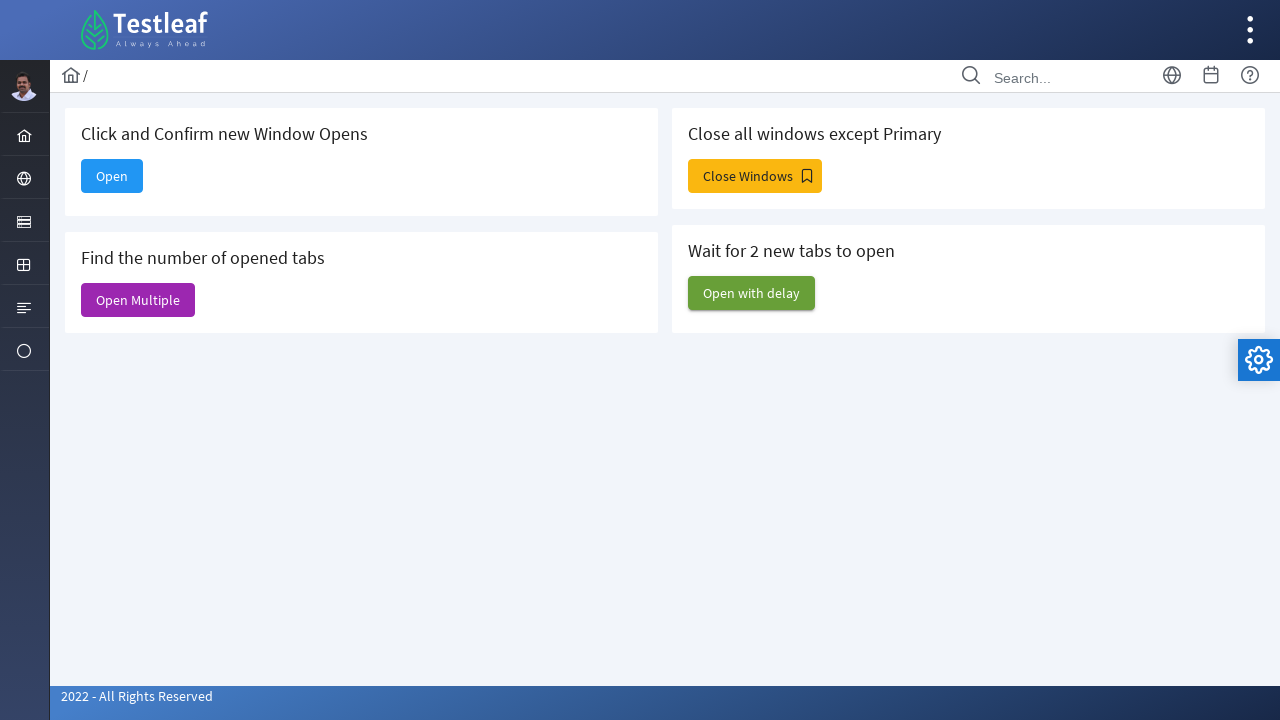

Retrieved all open pages before cleanup, count: 9
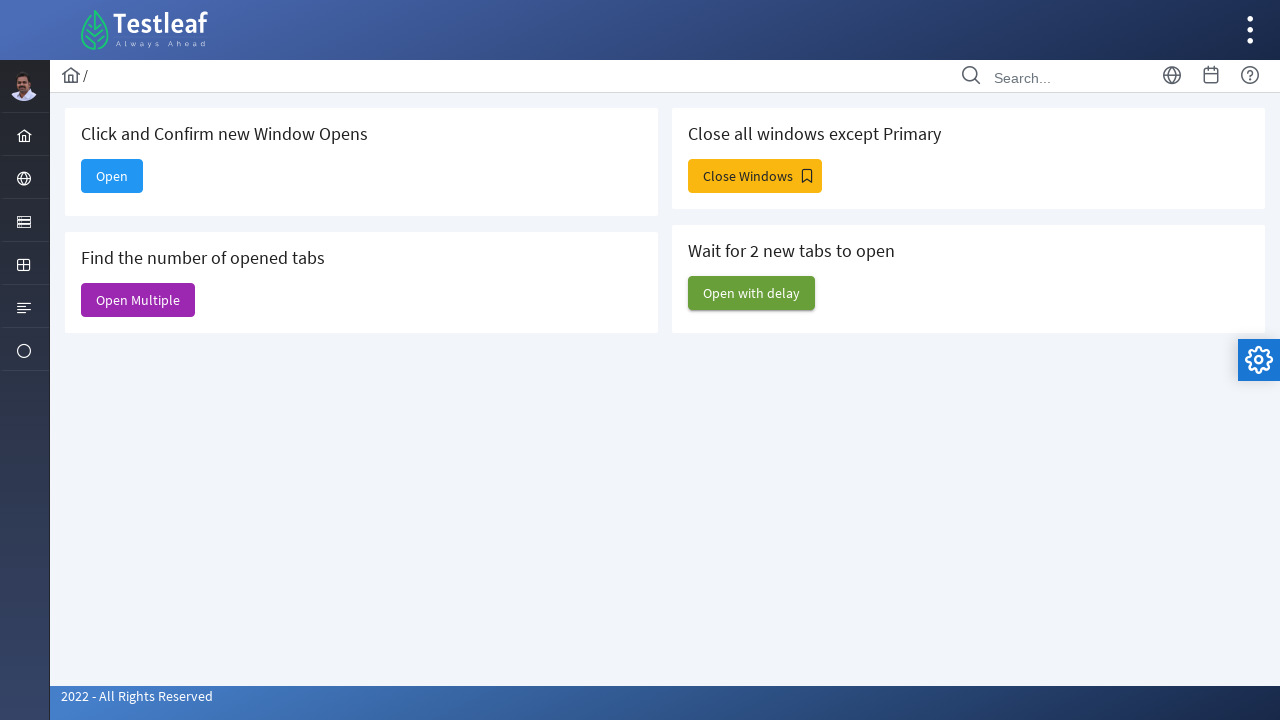

Closed a non-primary window
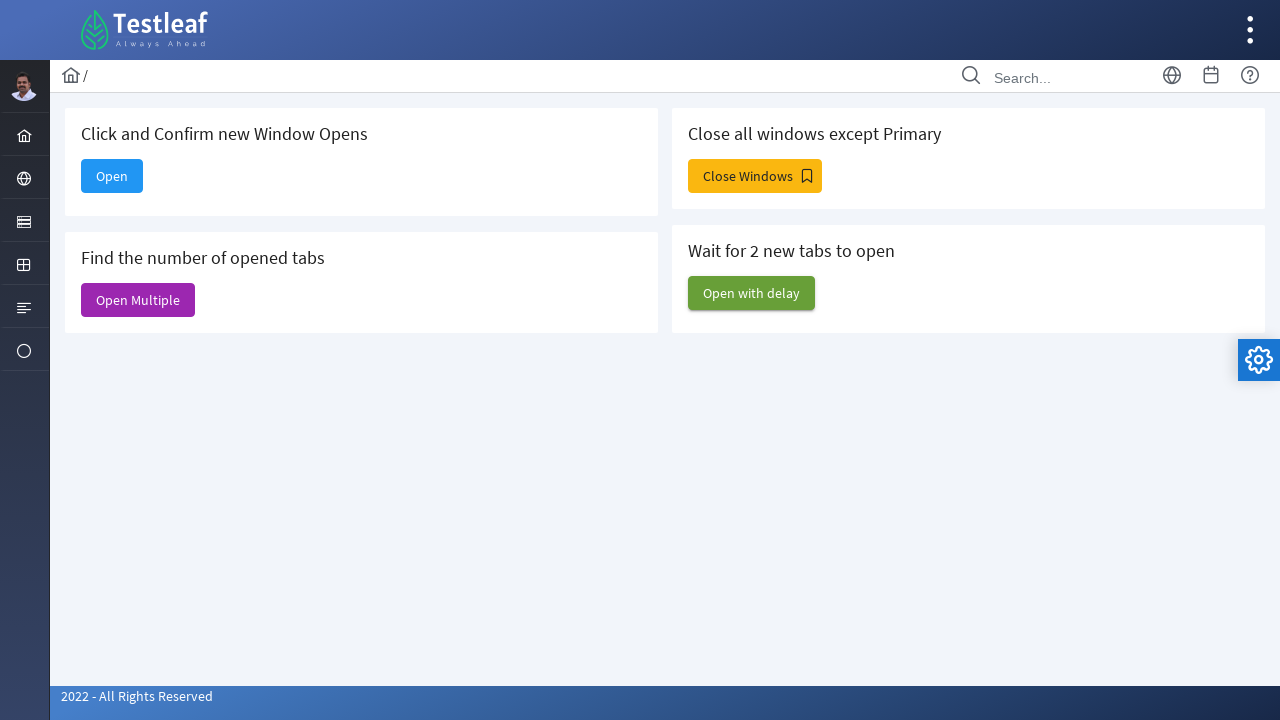

Closed a non-primary window
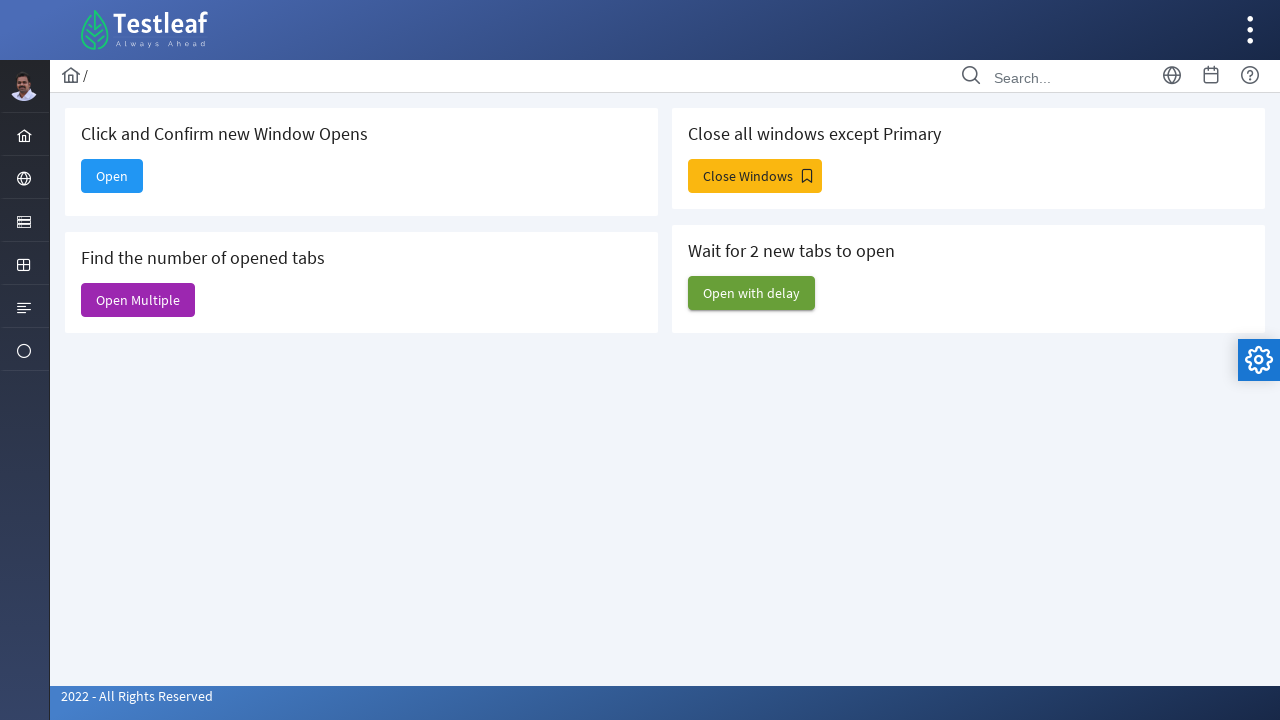

Closed a non-primary window
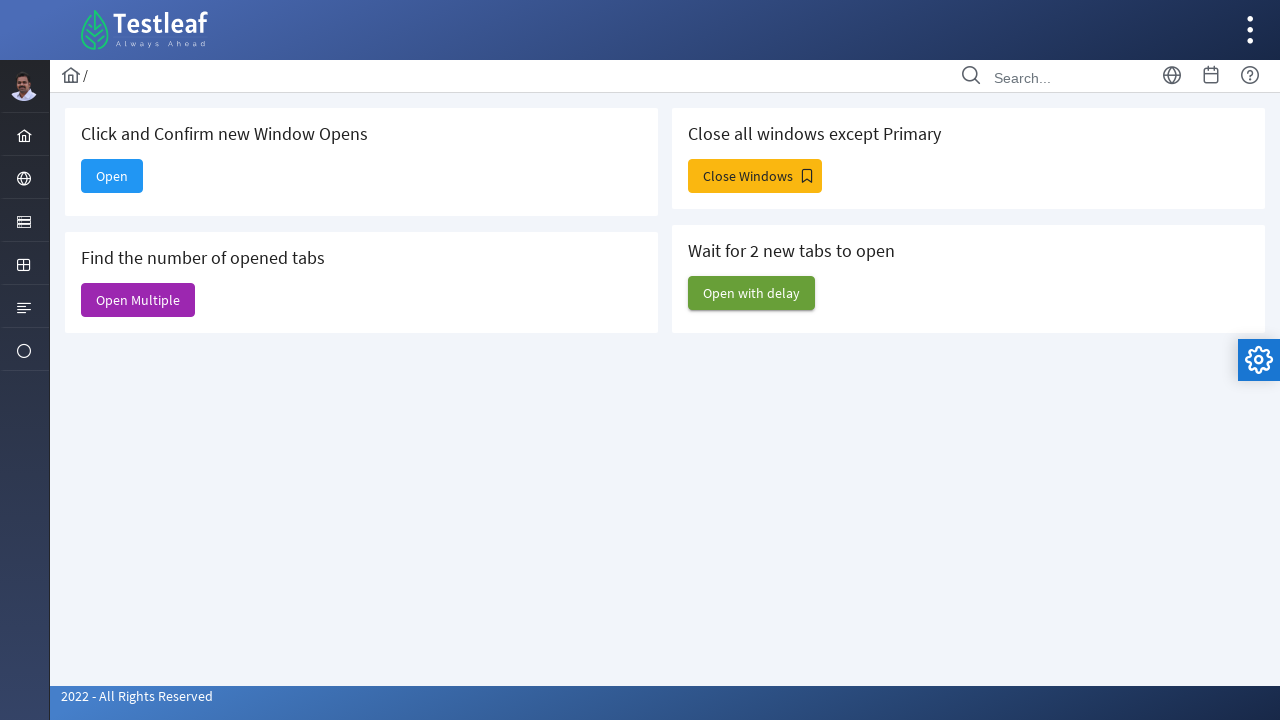

Closed a non-primary window
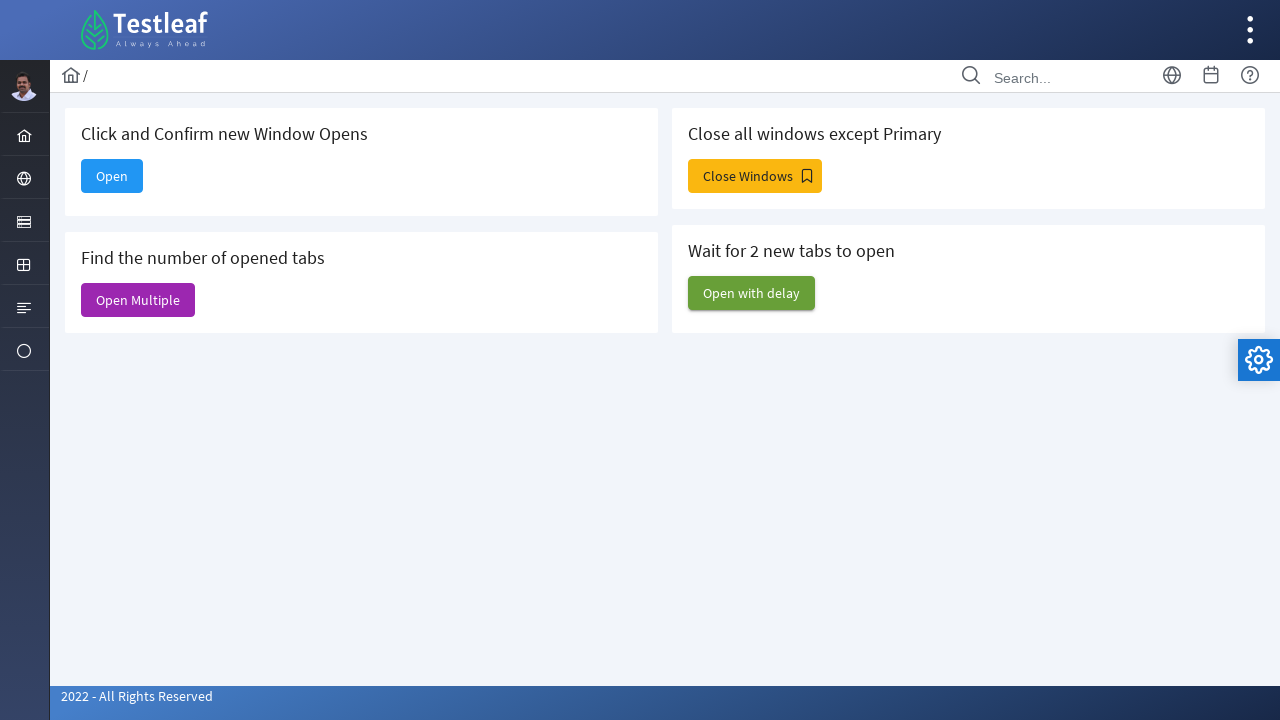

Closed a non-primary window
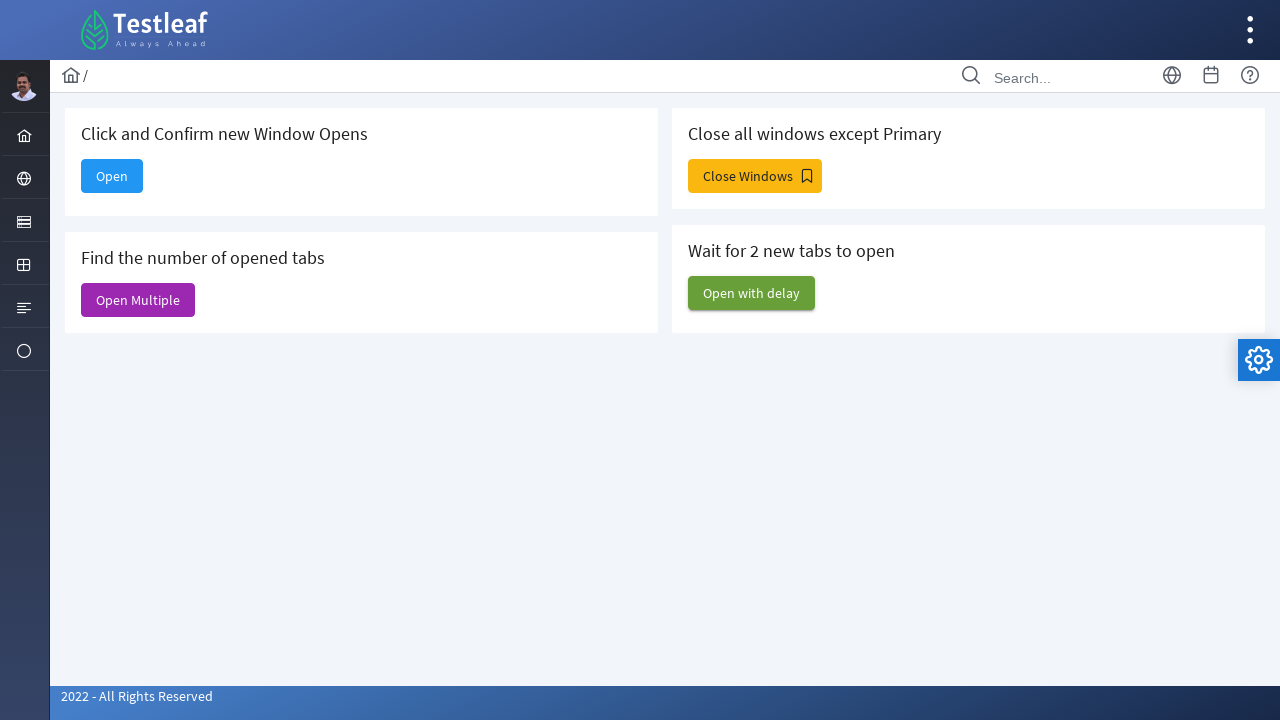

Closed a non-primary window
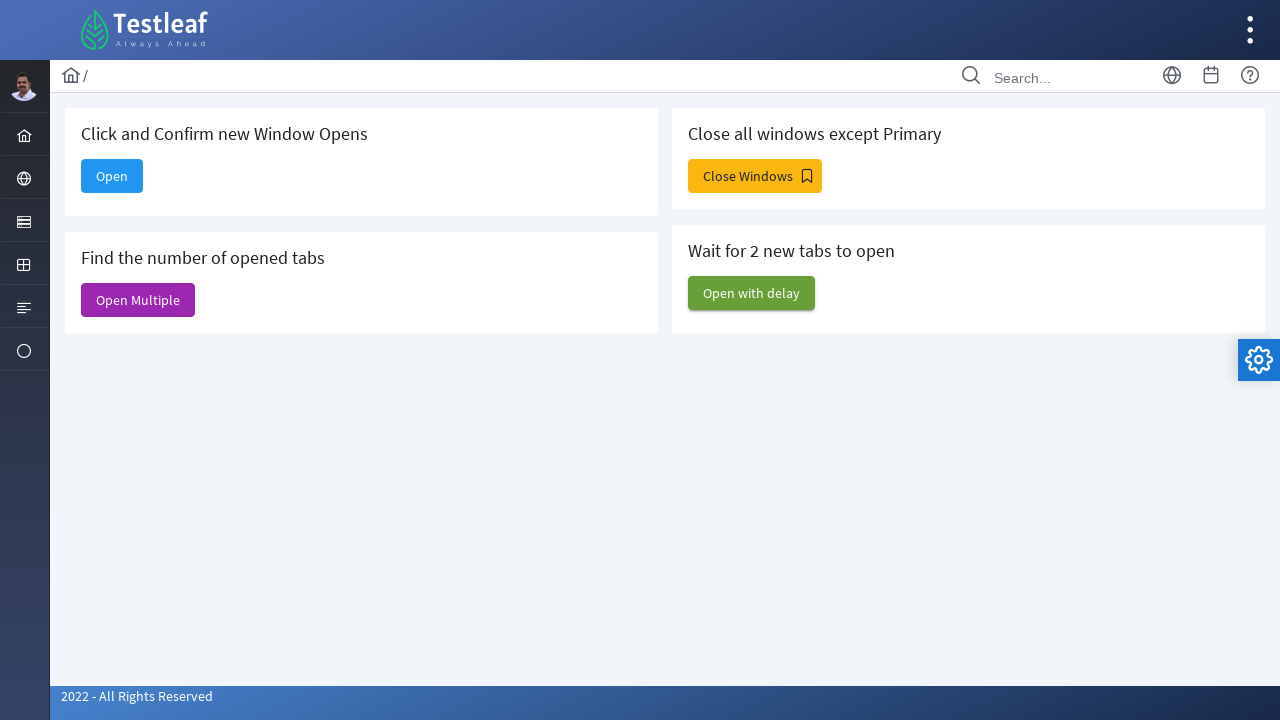

Closed a non-primary window
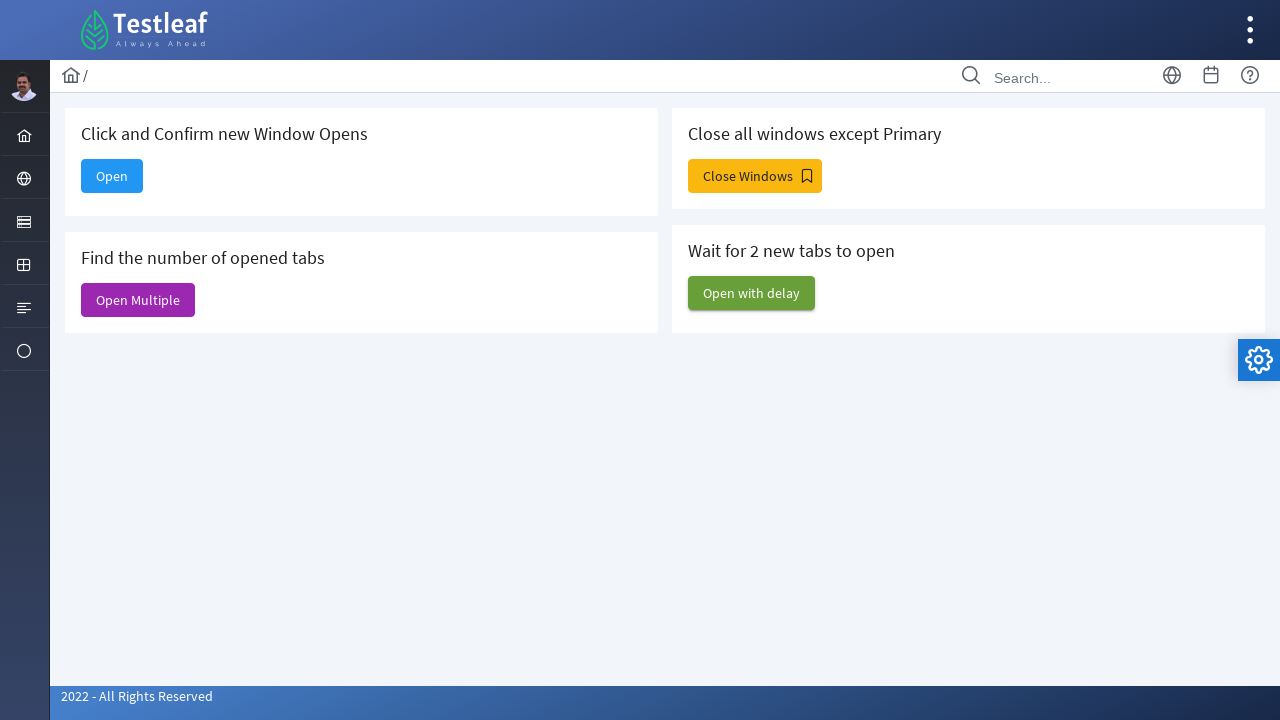

Closed a non-primary window
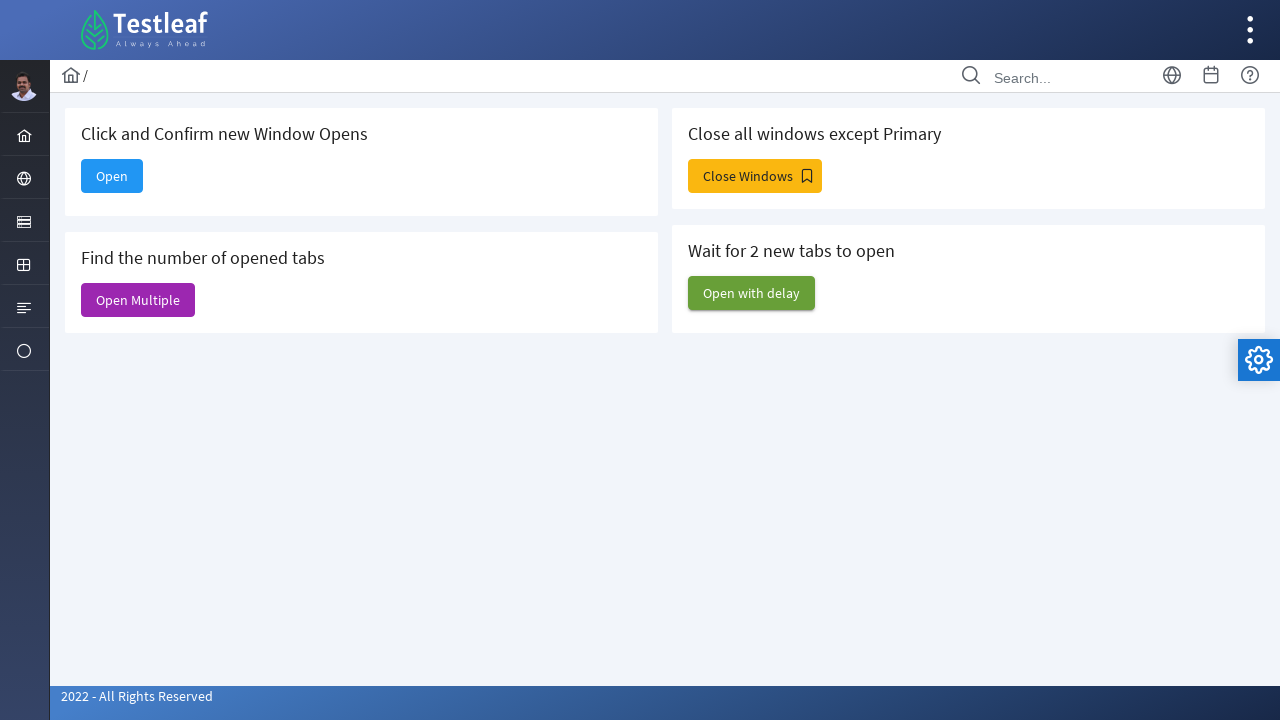

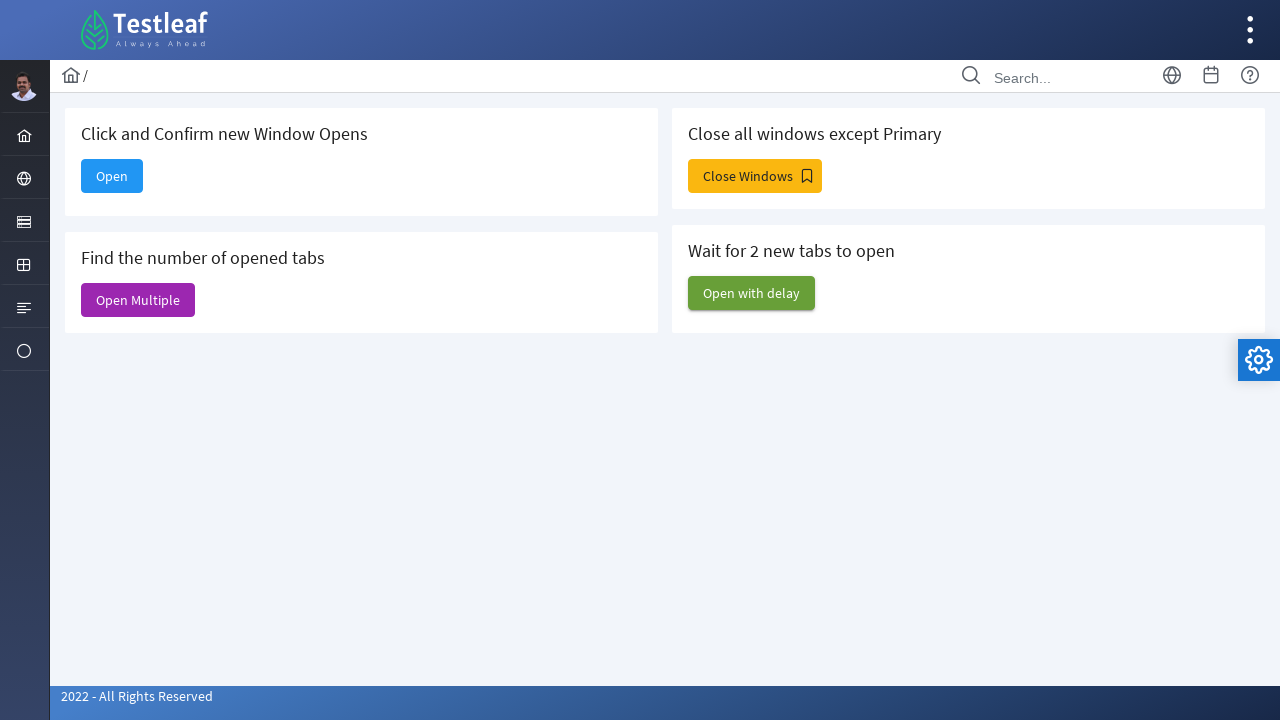